Tests checkbox functionality on an automation practice page by clicking a checkbox and verifying its selected and enabled states

Starting URL: https://www.rahulshettyacademy.com/AutomationPractice/

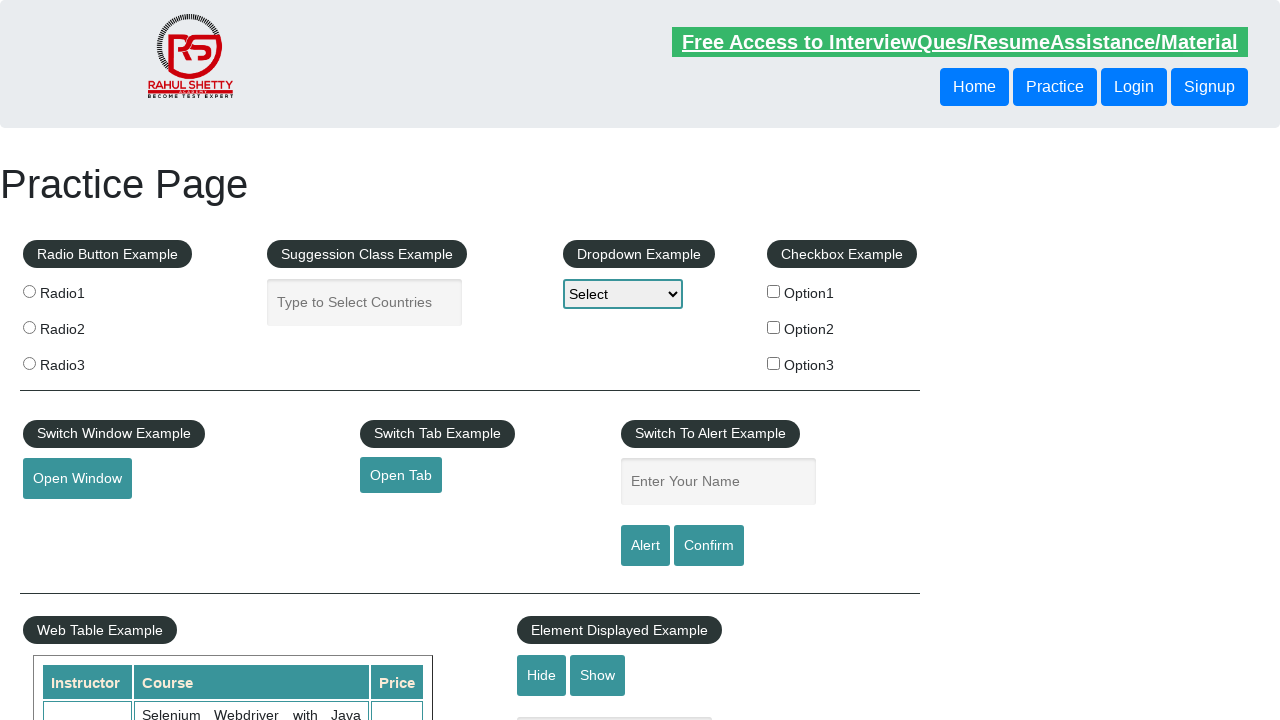

Clicked the first checkbox option at (774, 291) on input[value='option1']
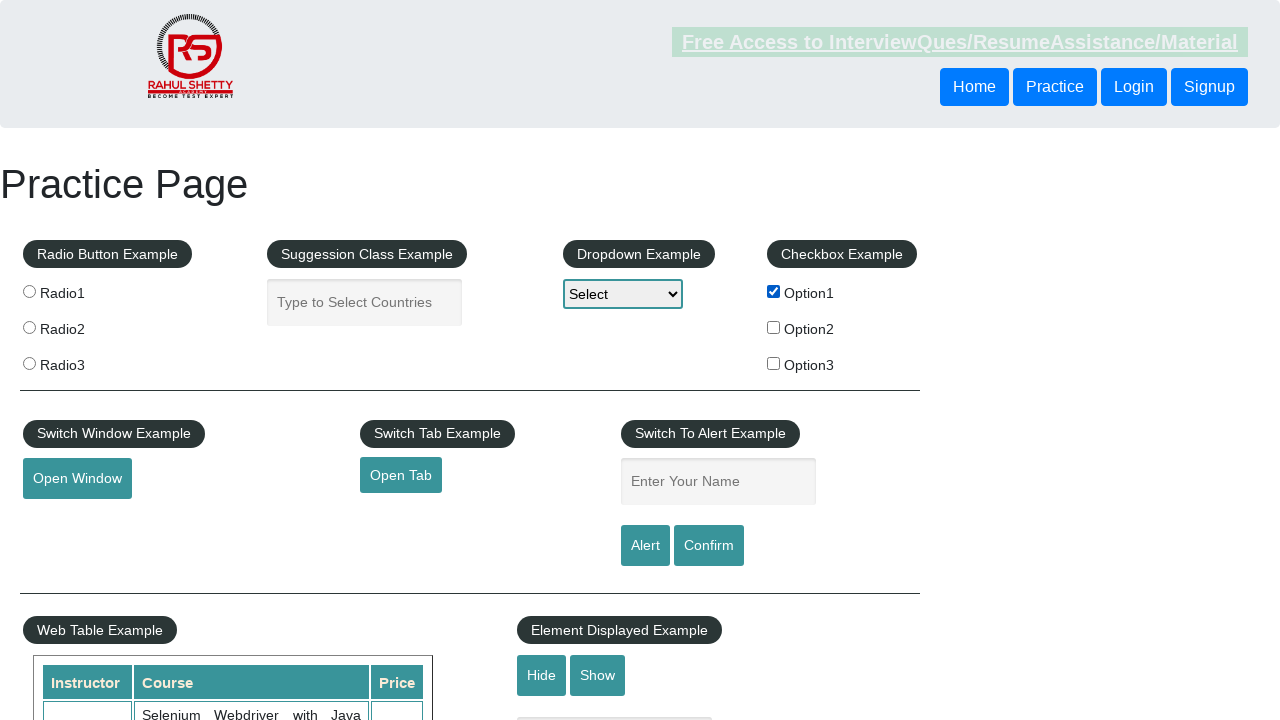

Verified that the checkbox is selected
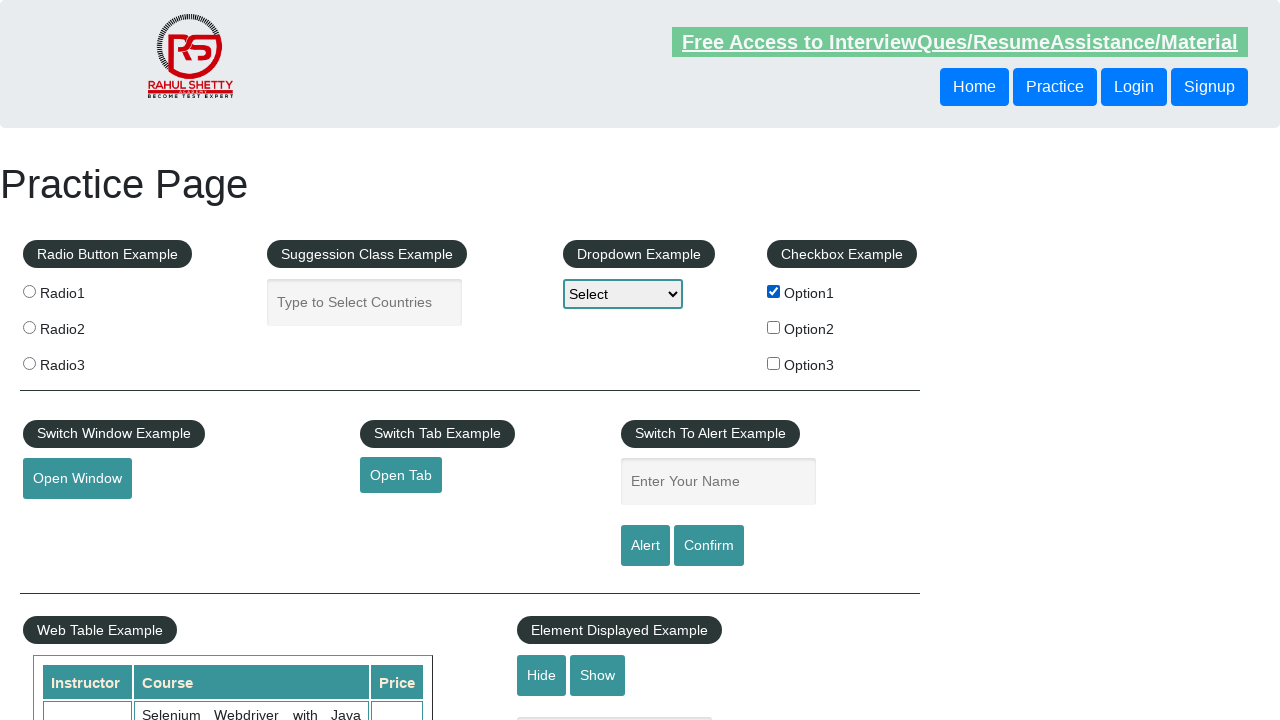

Verified that the checkbox is enabled
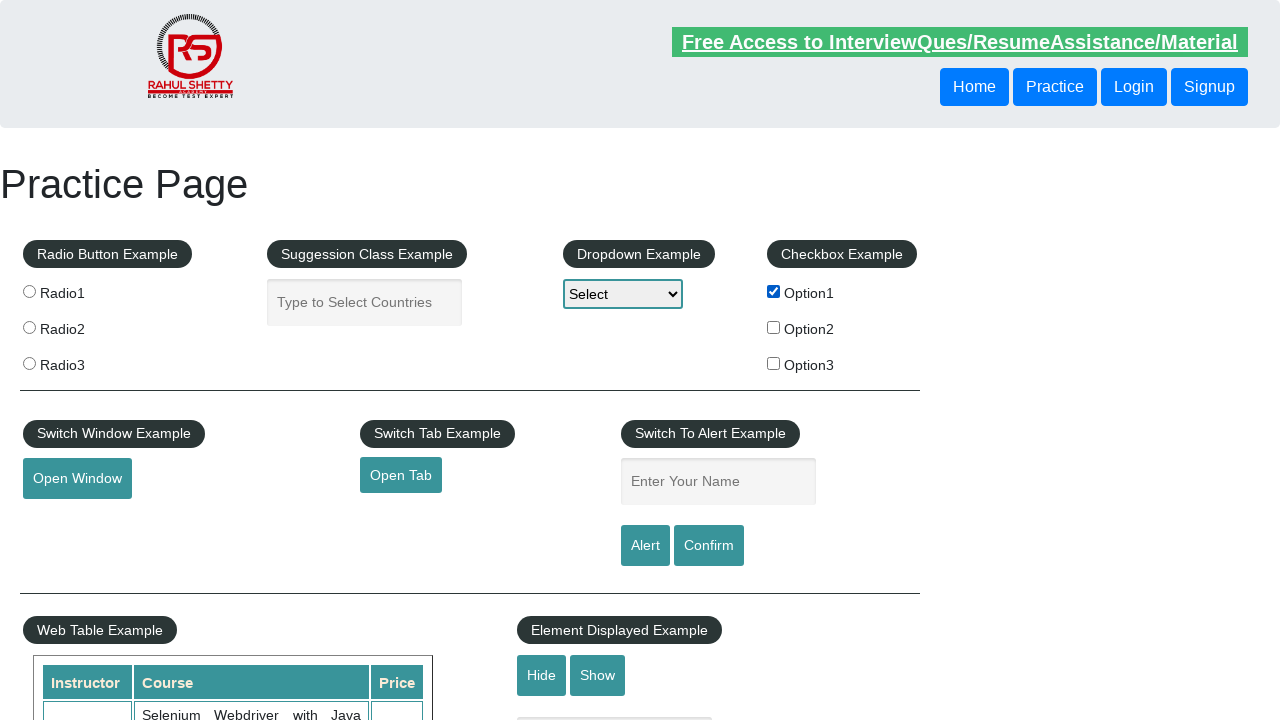

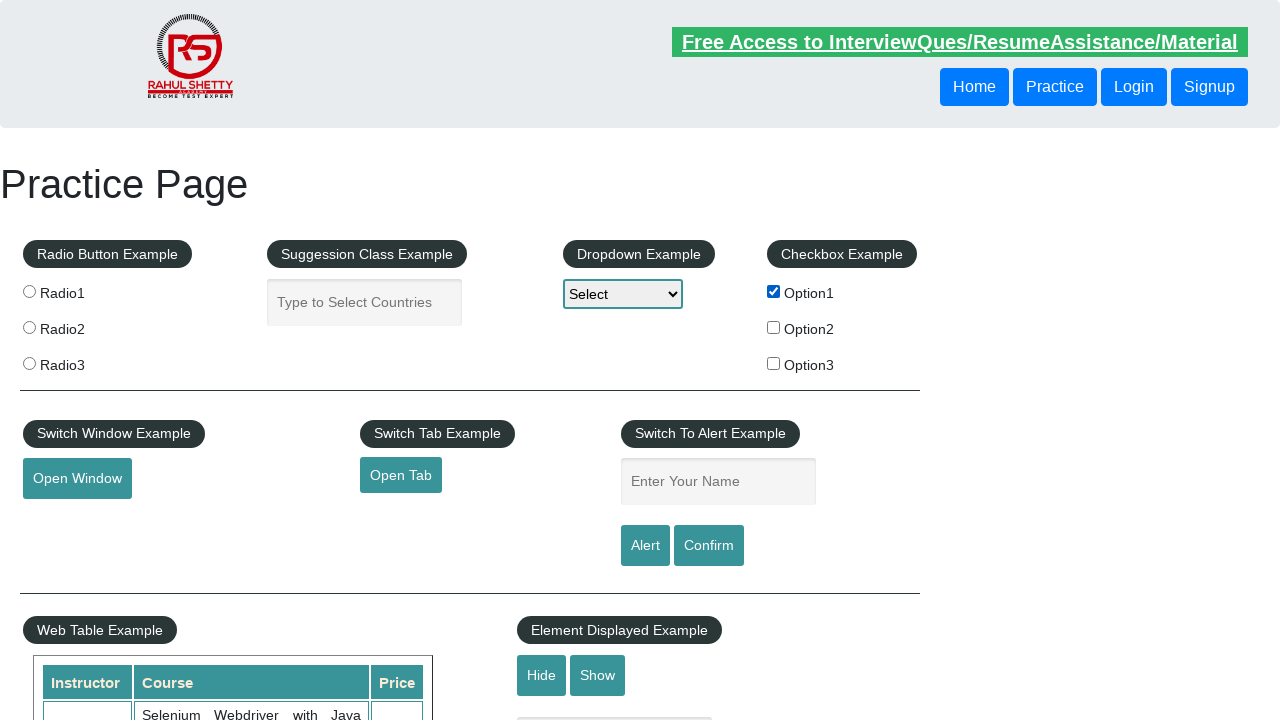